Tests basic elements page navigation, scrolls to a JavaScript alert button, clicks it, and handles the alert by verifying its text contains "TechnoCredits" and accepting it.

Starting URL: http://automationbykrishna.com/

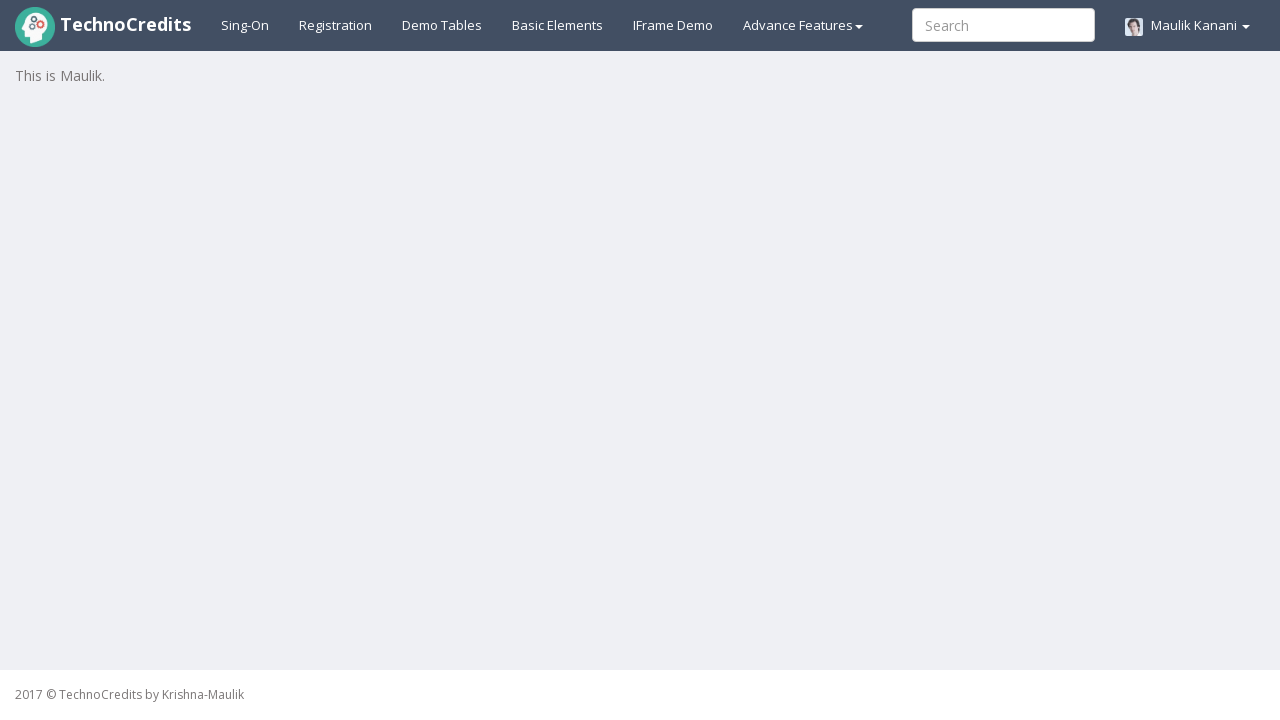

Clicked on Basic Elements navigation link at (558, 25) on #basicelements
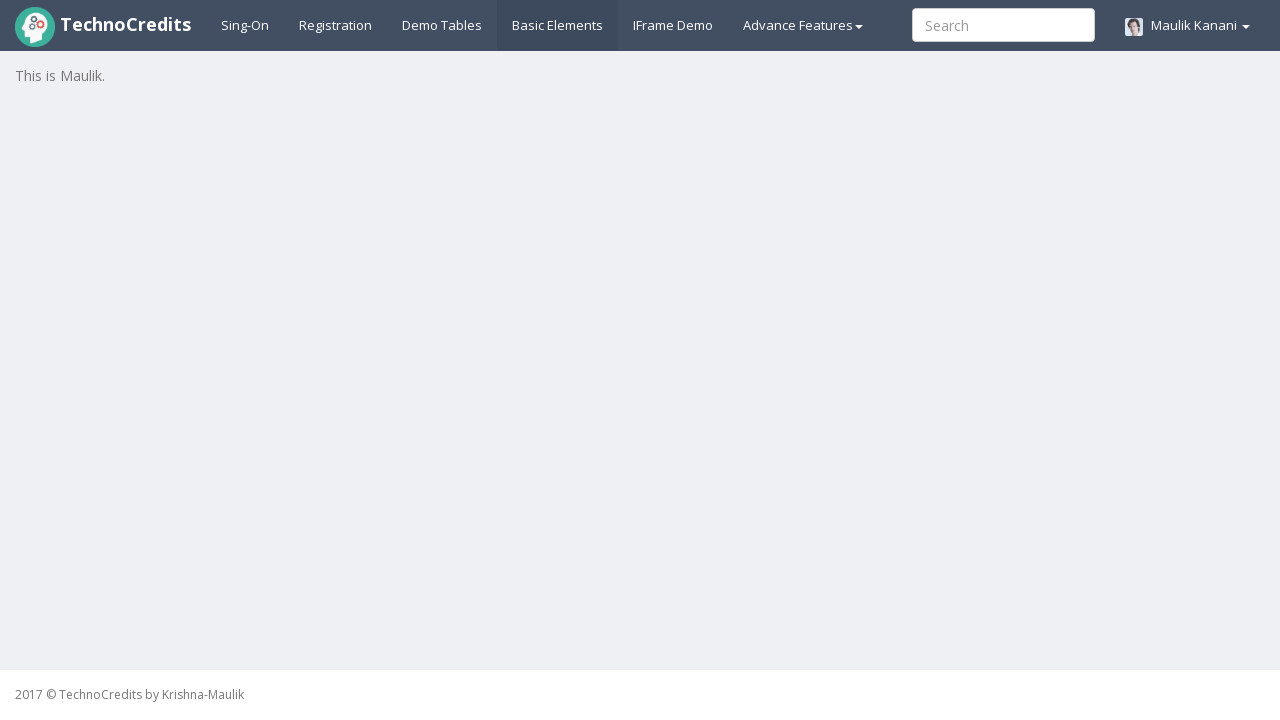

Scrolled JavaScript Alert button into view
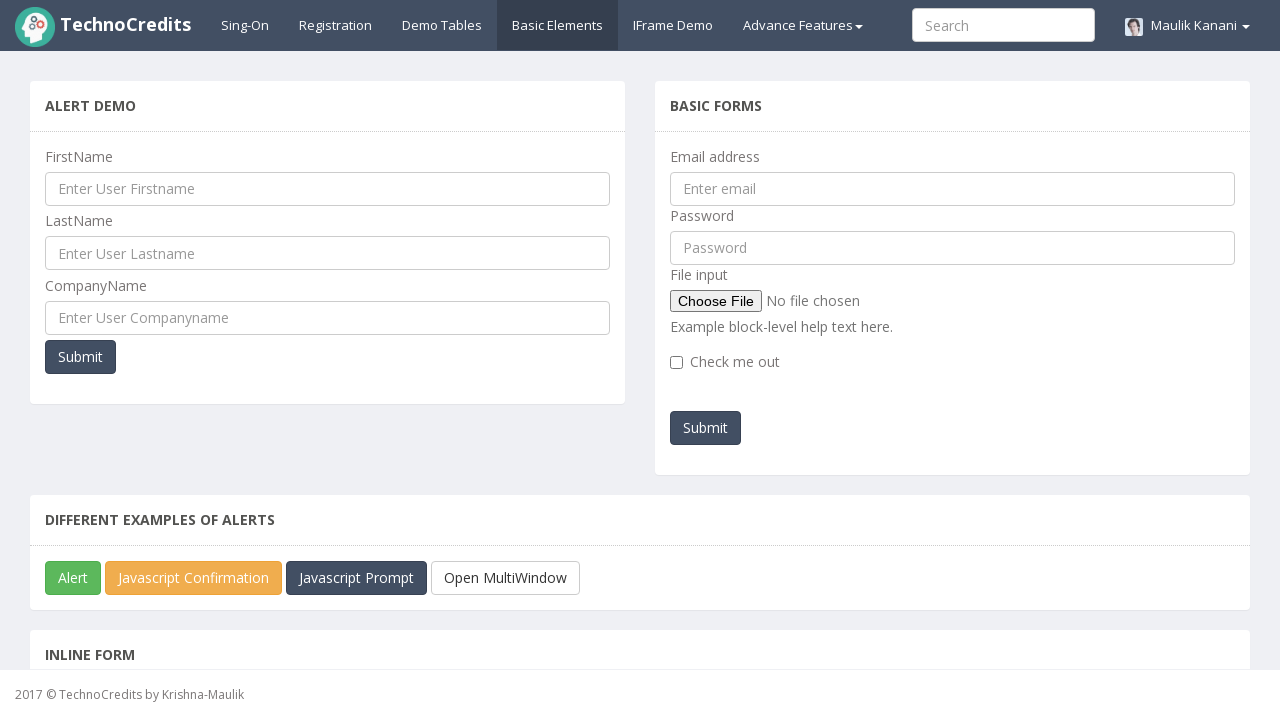

Clicked JavaScript Alert button at (73, 578) on xpath=//button[@id='javascriptAlert']
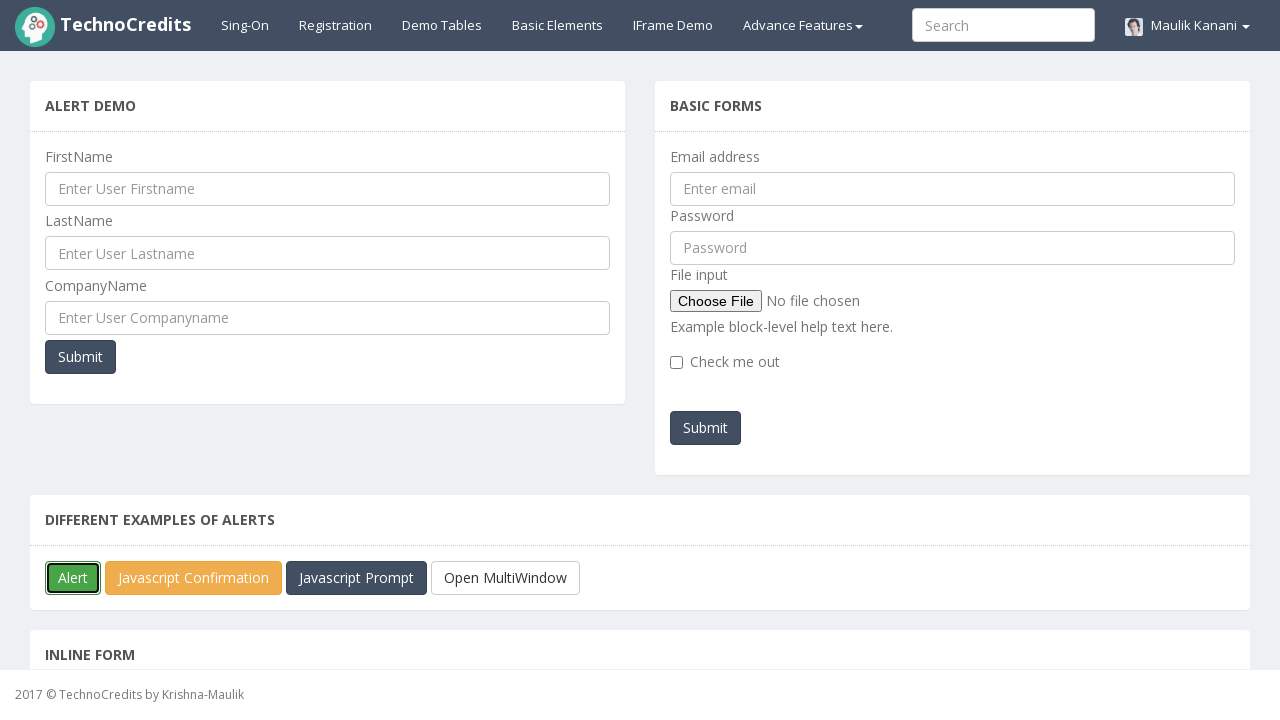

Registered initial alert handler
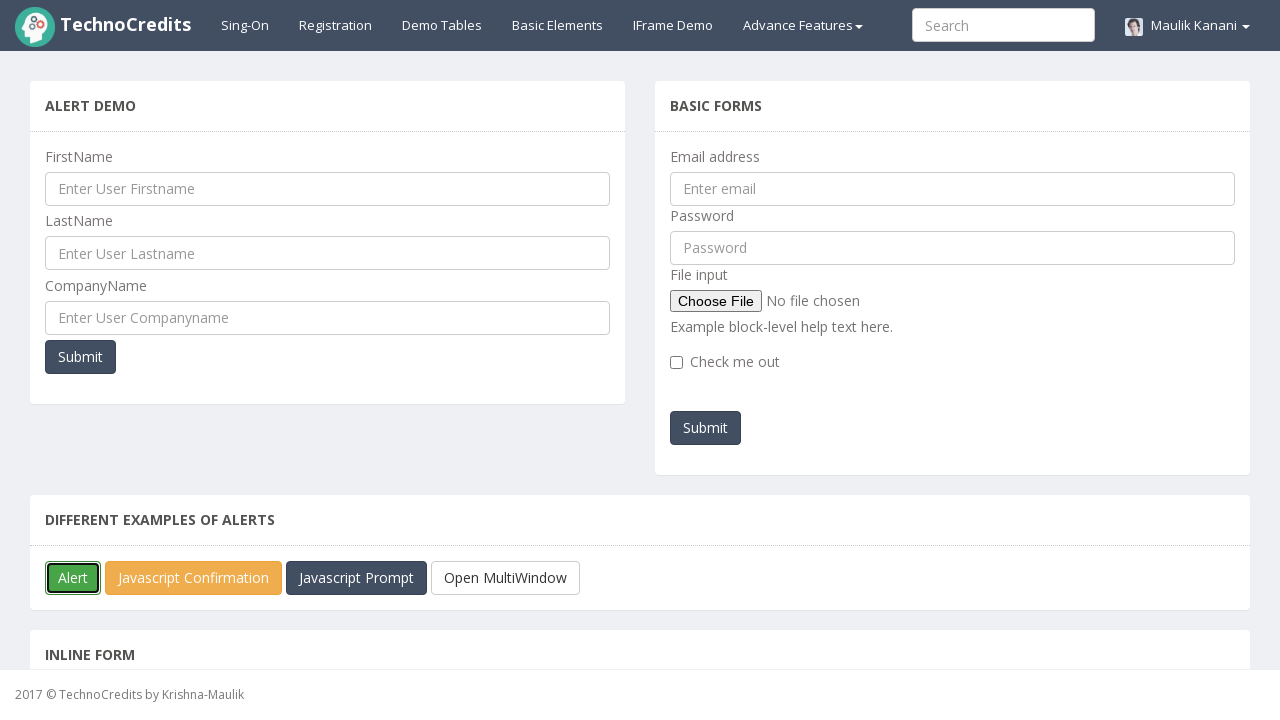

Registered explicit alert handler to verify TechnoCredits message
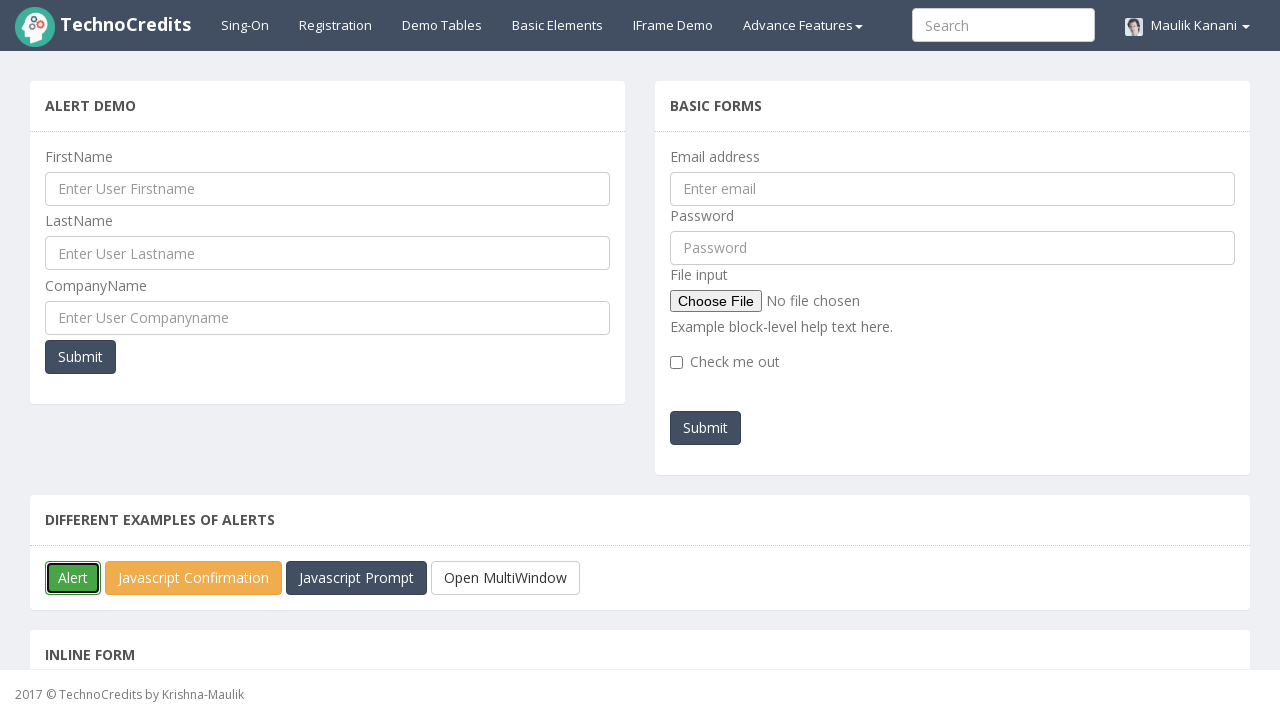

Clicked JavaScript Alert button again to trigger dialog and verify message contains TechnoCredits, then accepted alert at (73, 578) on #javascriptAlert
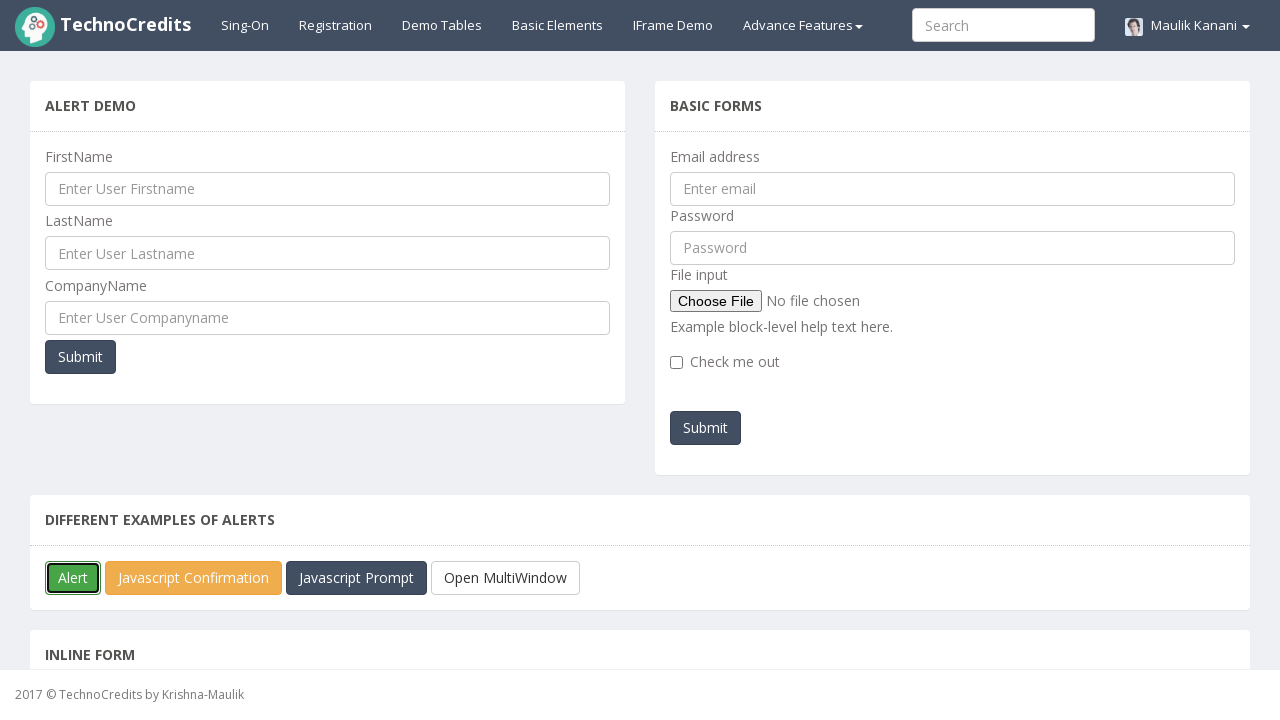

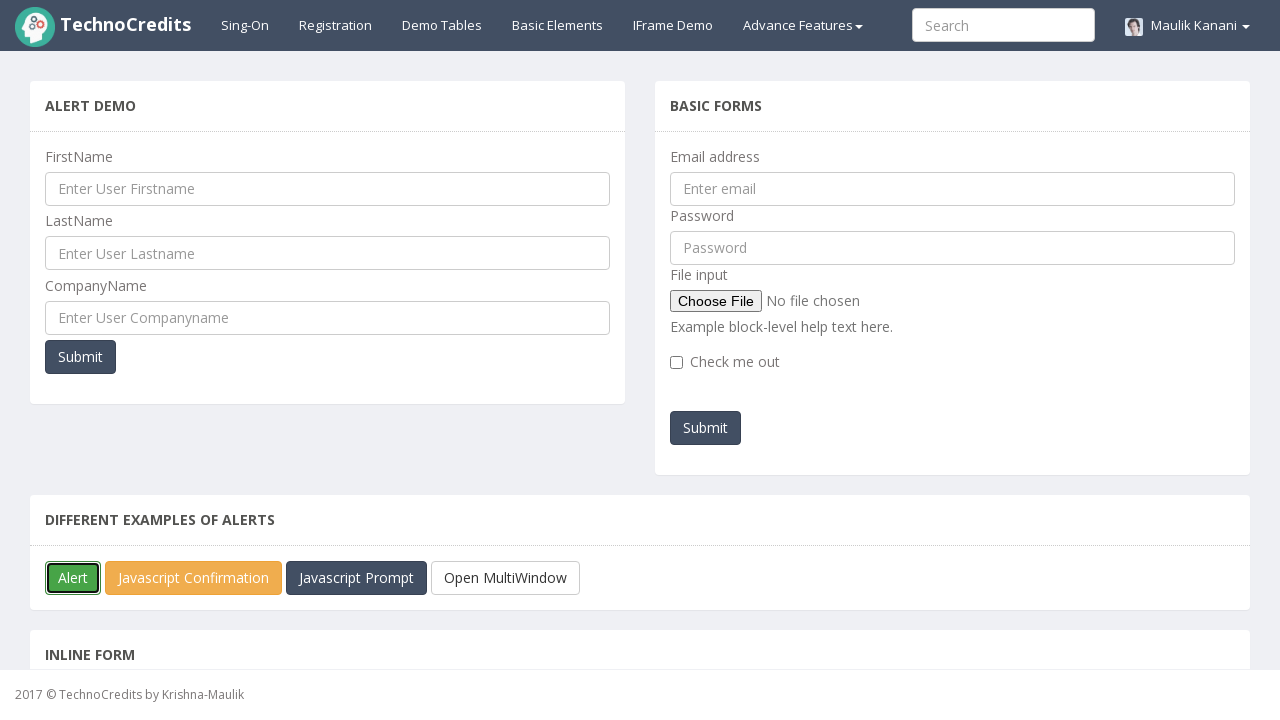